Tests a registration form by filling in personal details (first name, last name, address, email, phone), selecting a hobby checkbox, and choosing a skill from a dropdown menu

Starting URL: https://demo.automationtesting.in/Register.html

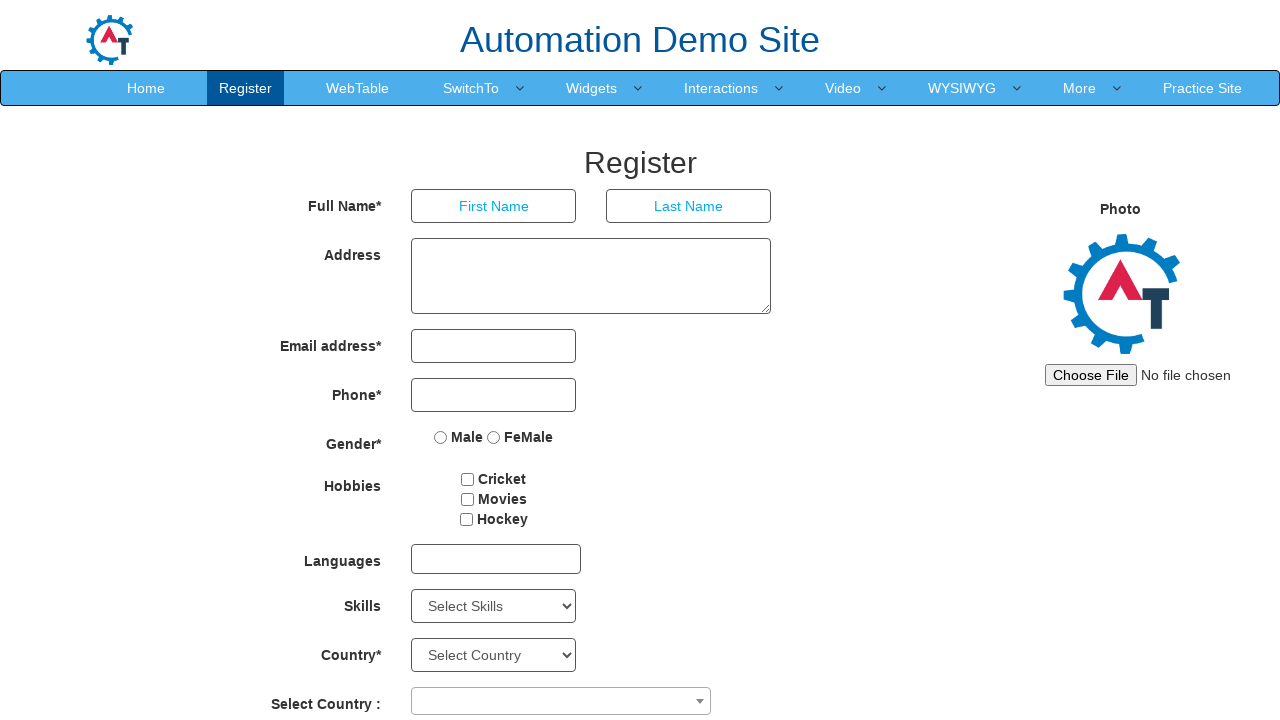

Filled first name field with 'sneha' on input[placeholder='First Name']
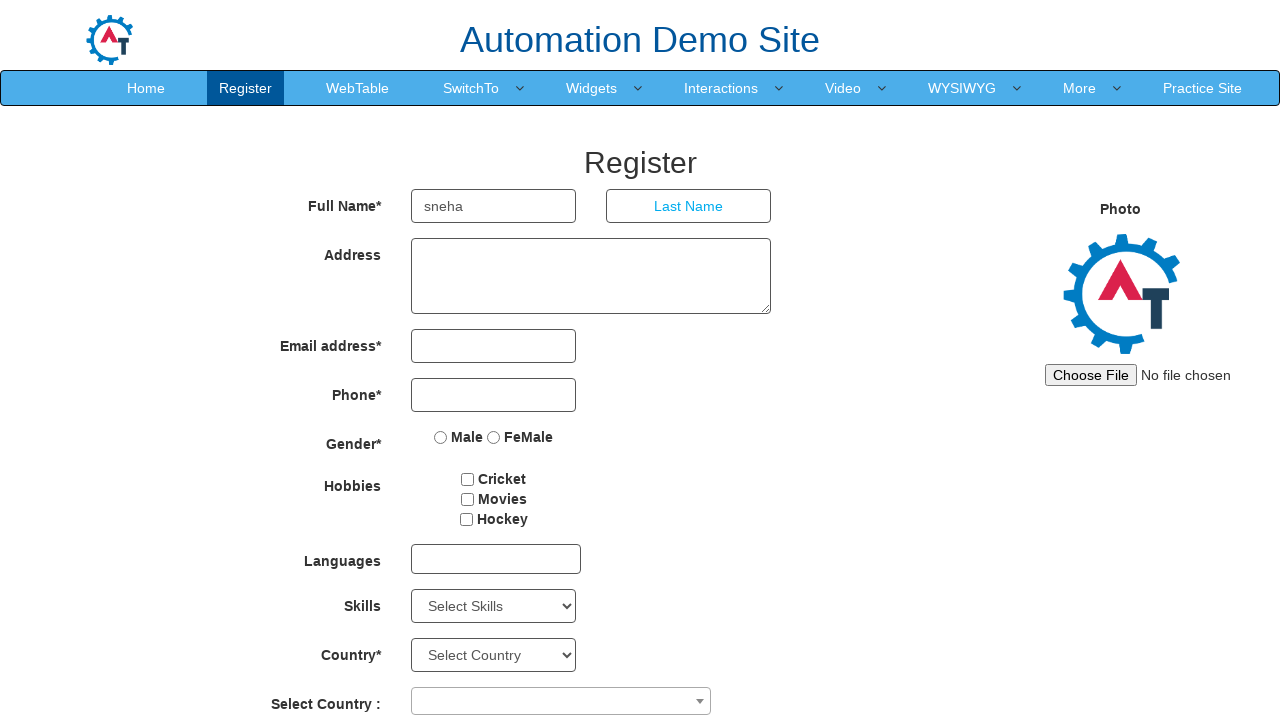

Filled last name field with 'priya' on input[placeholder='Last Name']
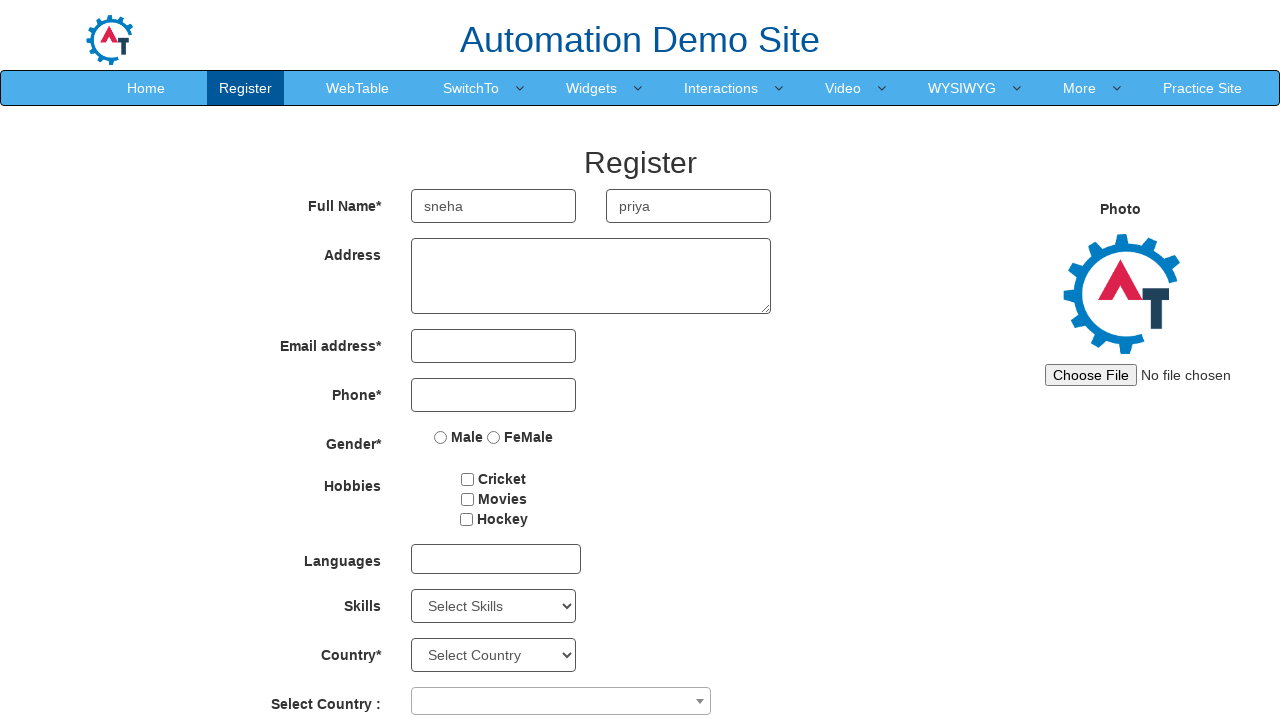

Filled address field with 'viruthunagar' on textarea[rows='3']
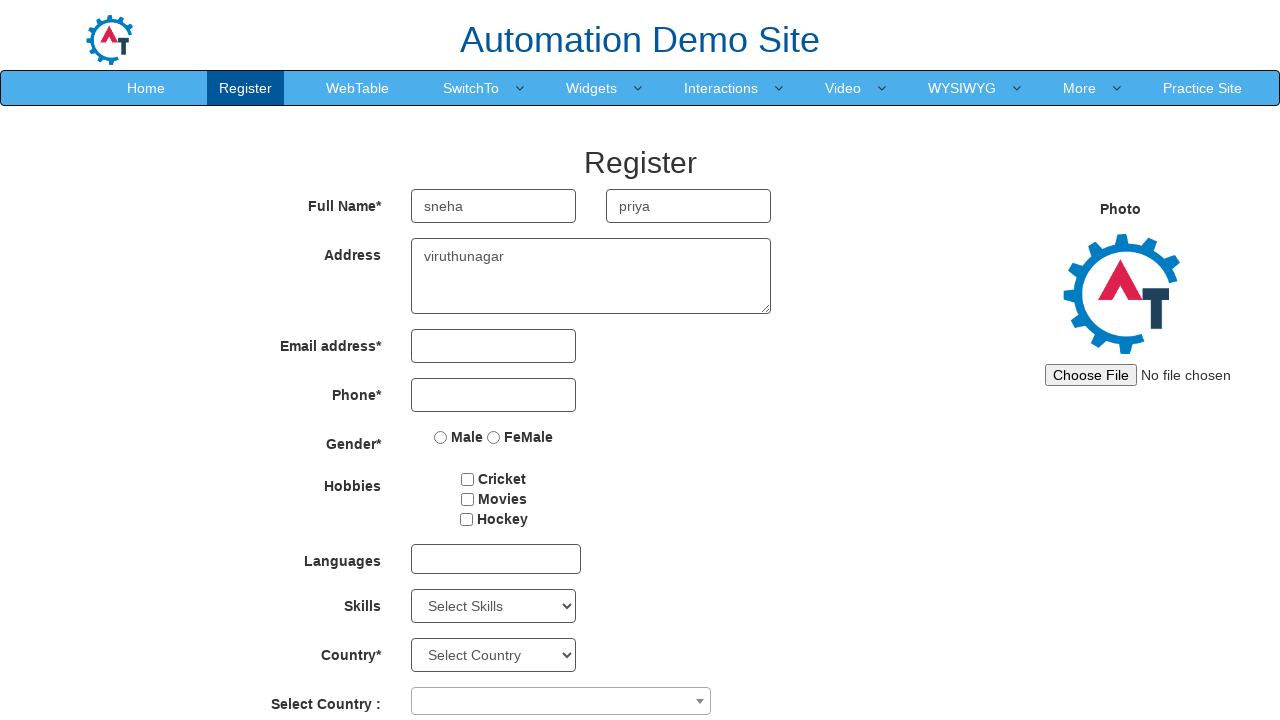

Filled email field with 'ijk@gmail.com' on input[type='email']
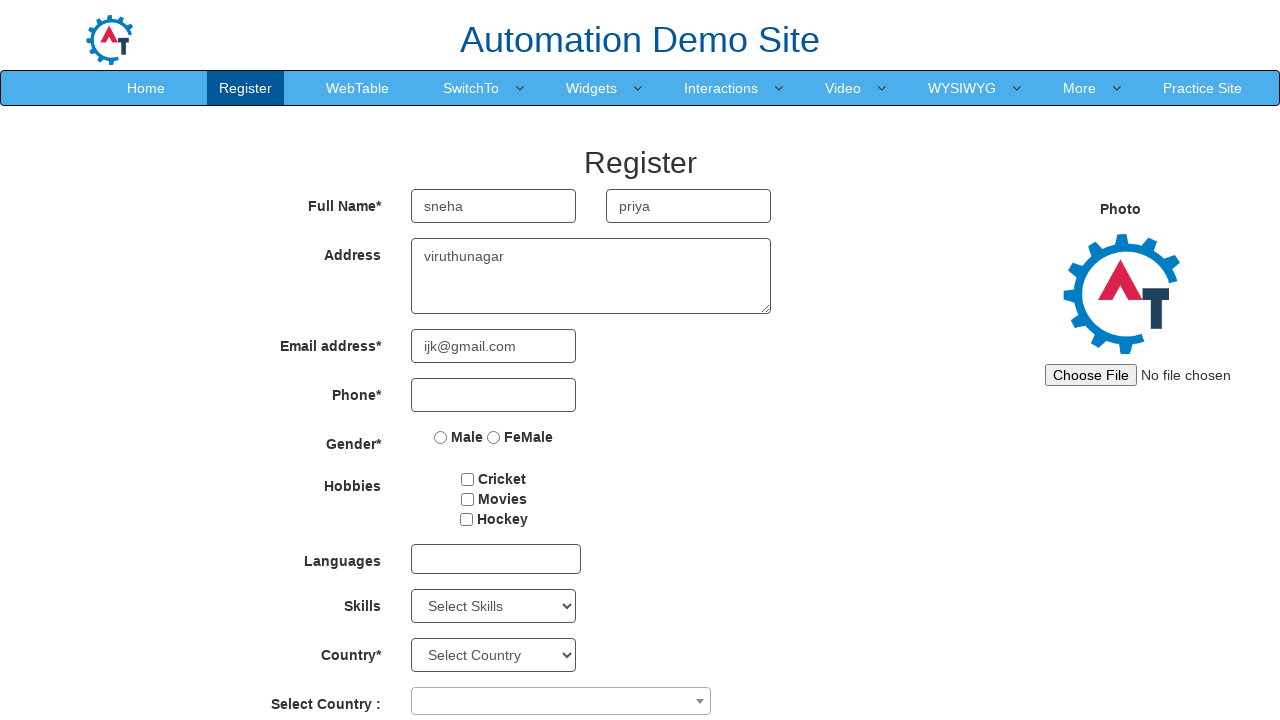

Filled phone number field with '987456321' on input[type='tel']
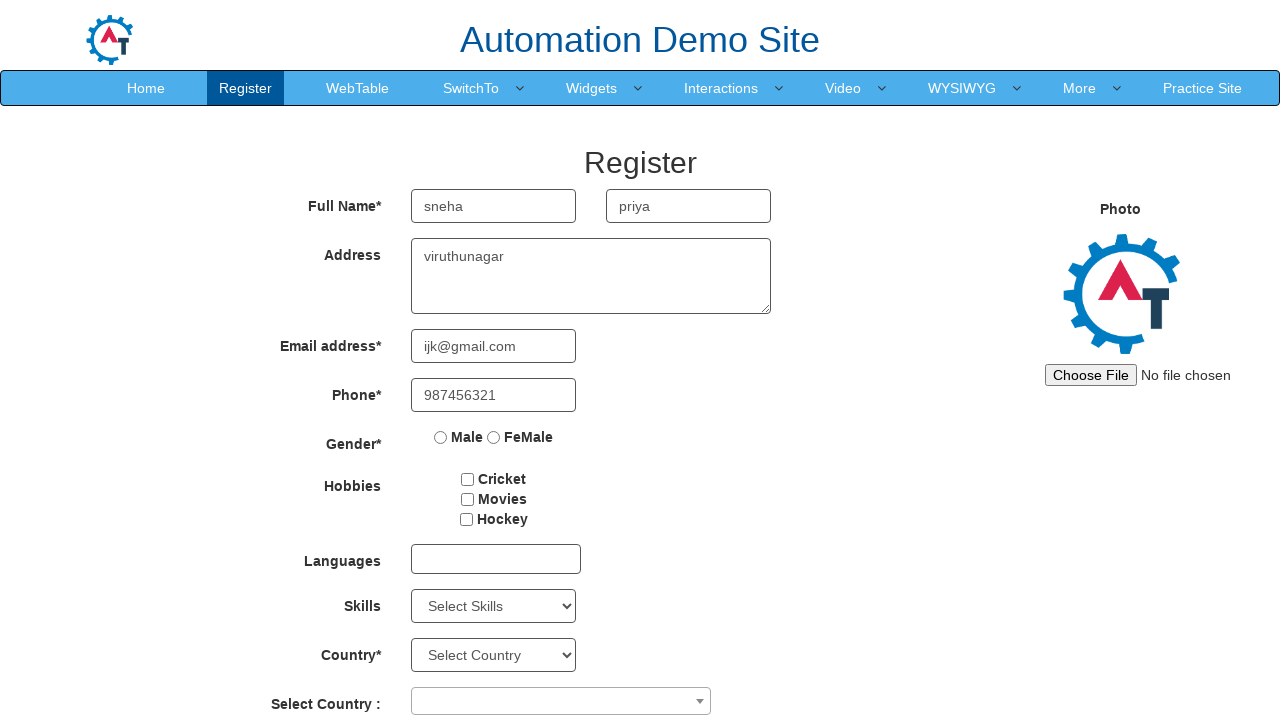

Cleared the address field on textarea[rows='3']
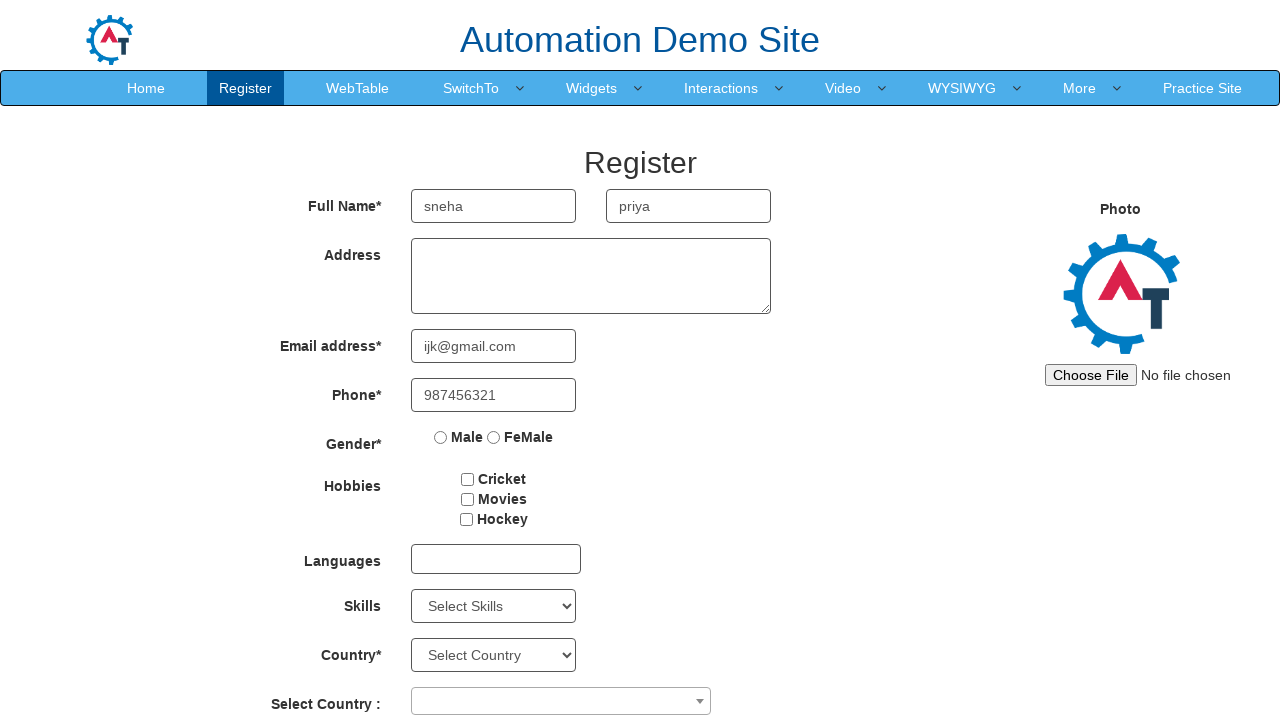

Selected Cricket checkbox for hobbies at (468, 479) on input[value='Cricket']
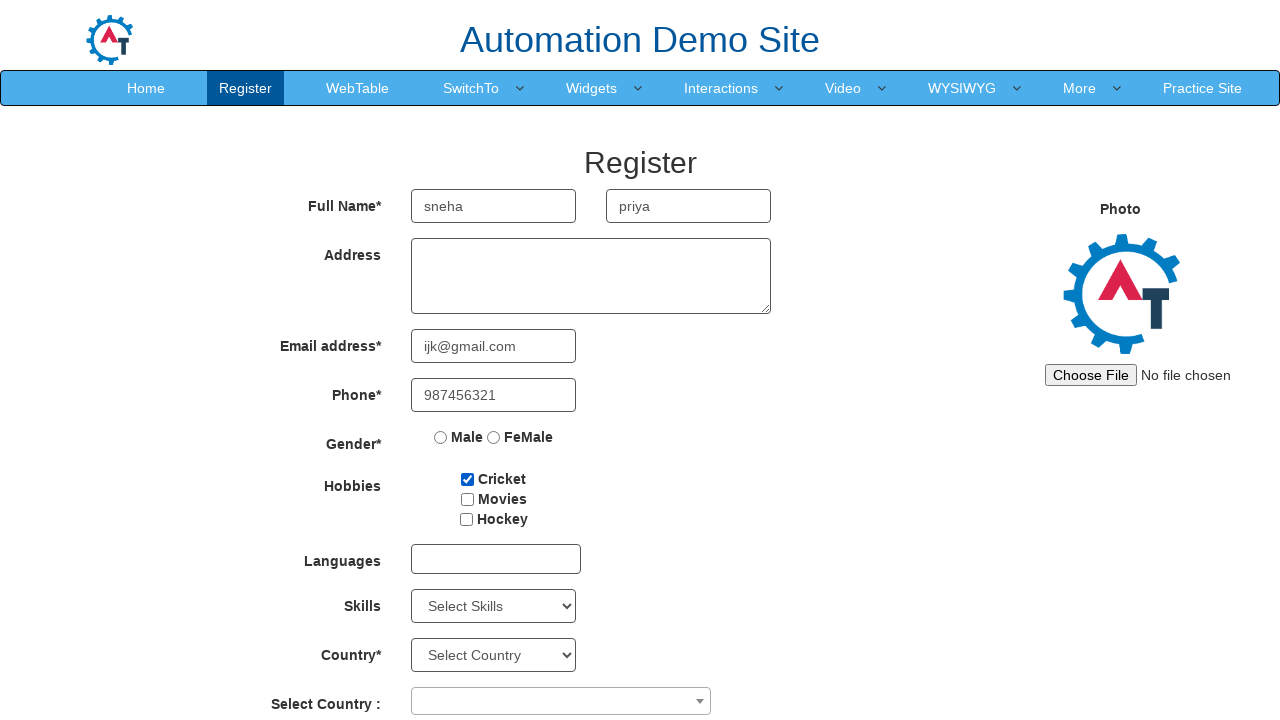

Selected 'Corel Draw' from Skills dropdown on #Skills
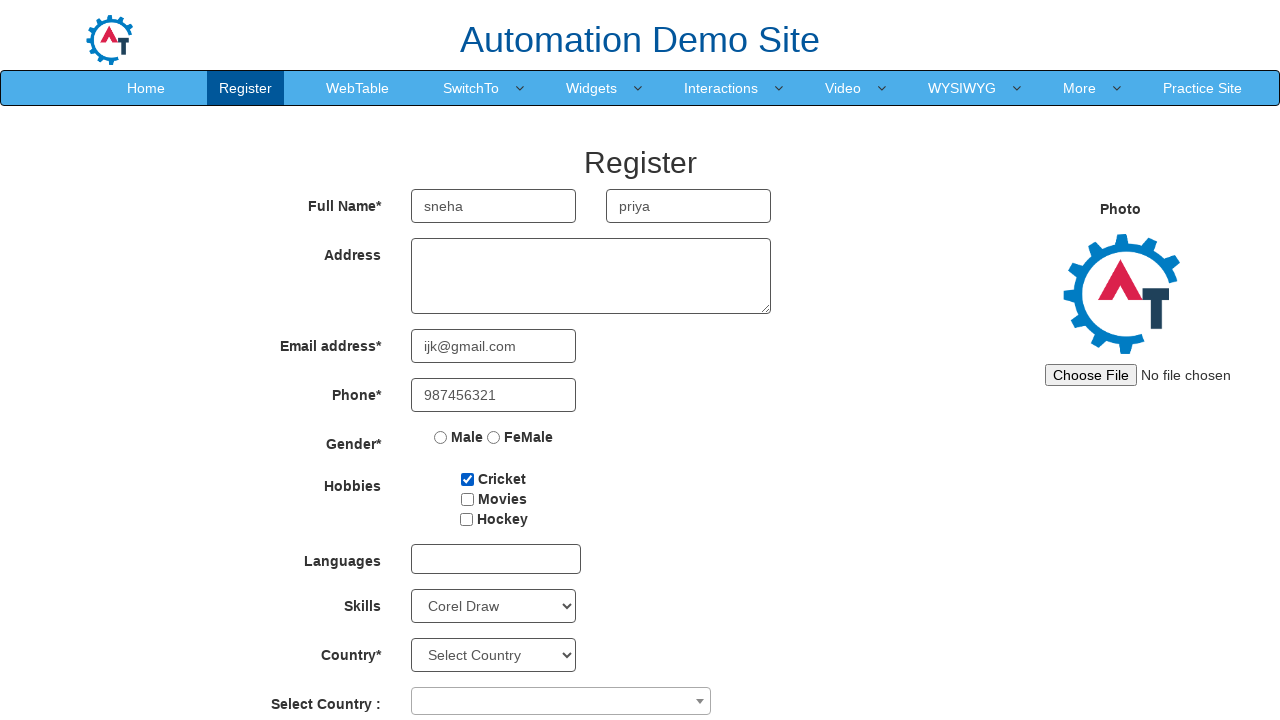

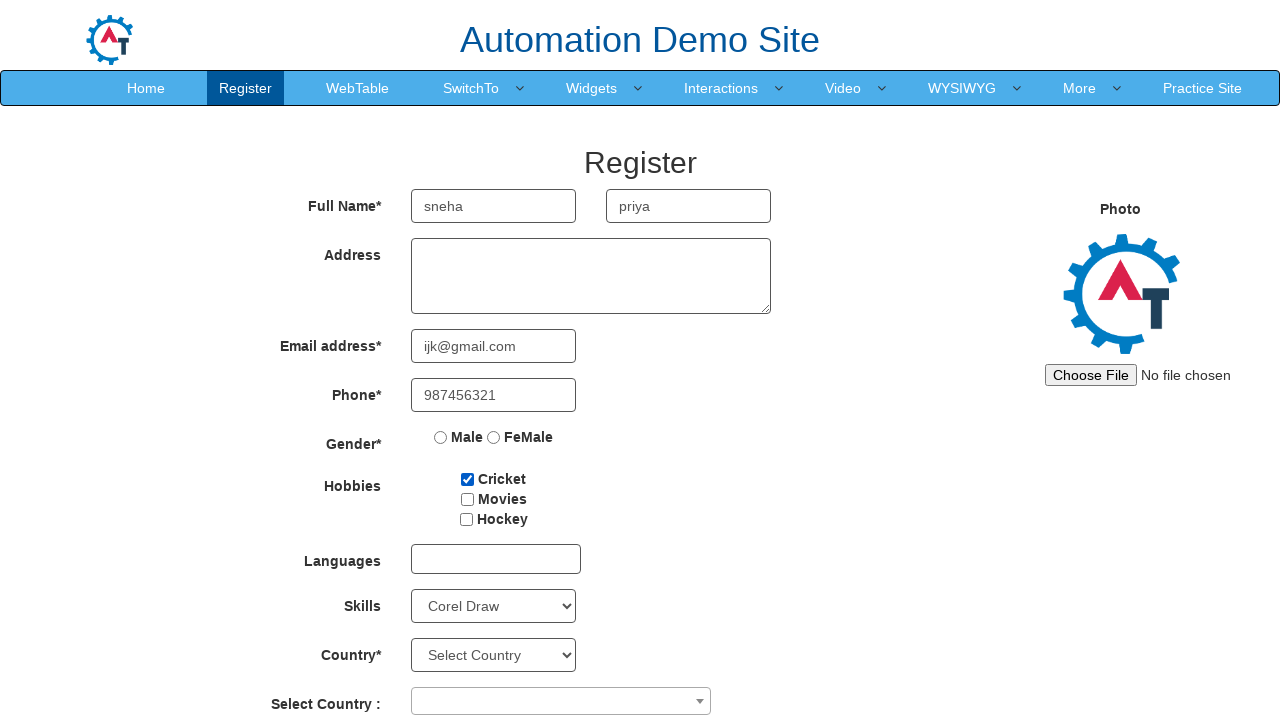